Tests form submission by filling a textarea field and verifying the submission success message

Starting URL: https://www.selenium.dev/selenium/web/web-form.html

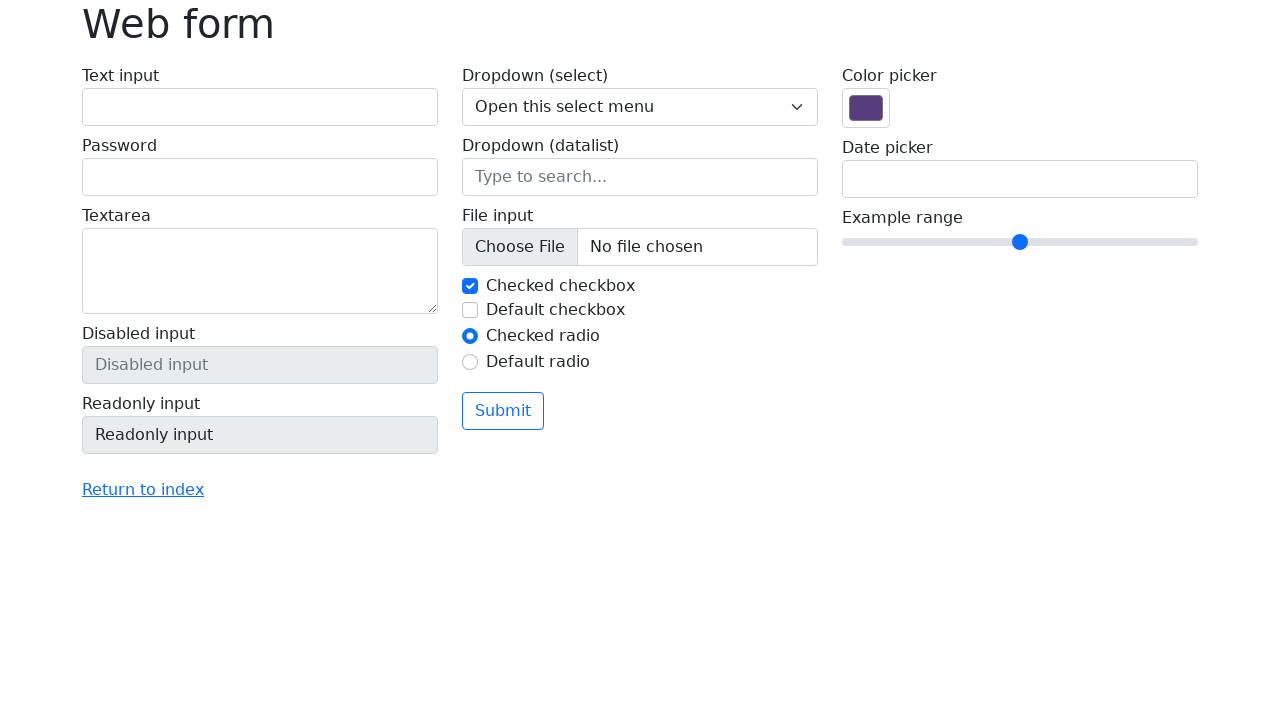

Verified page title is 'Web form'
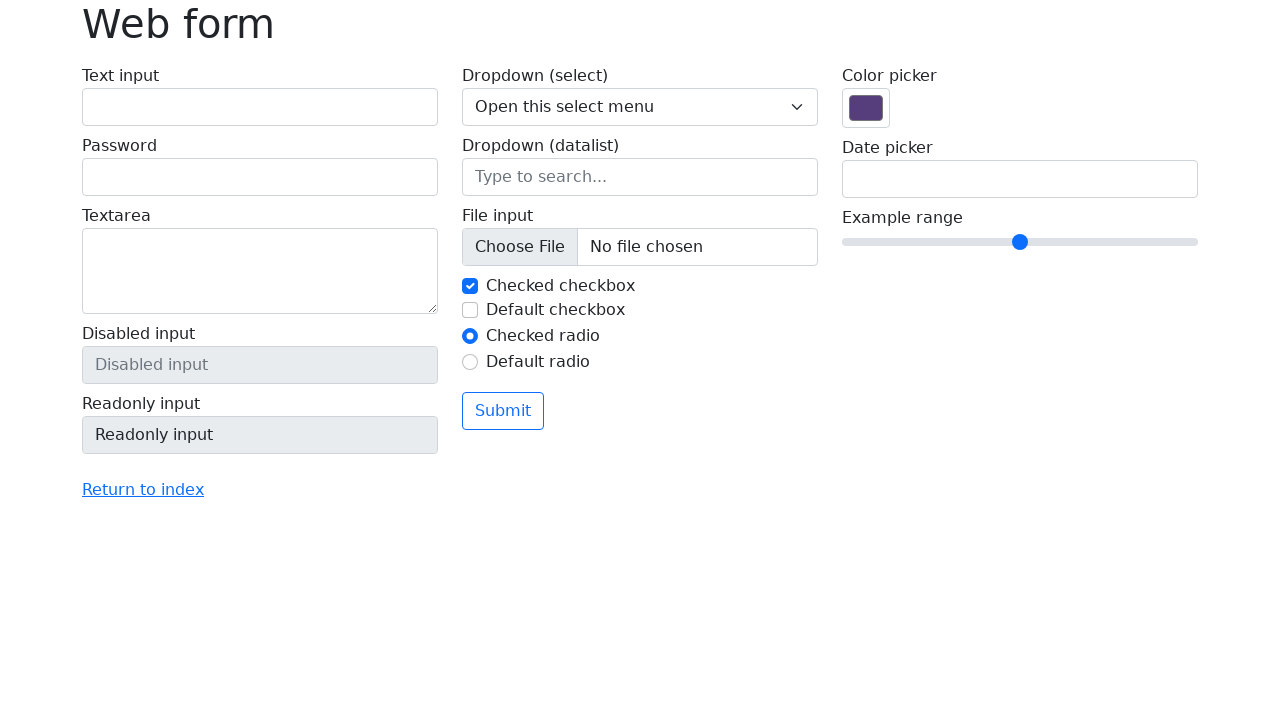

Filled textarea field with 'Selenium' on textarea[name='my-textarea']
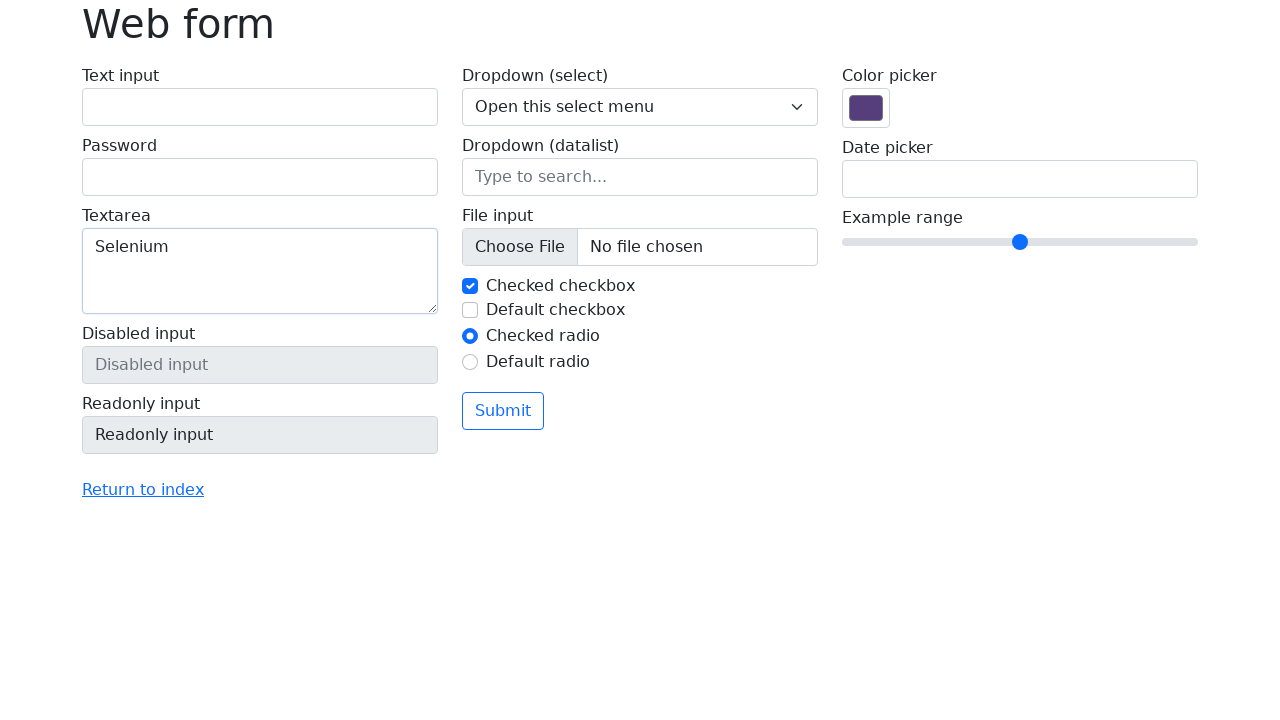

Clicked submit button at (503, 411) on button
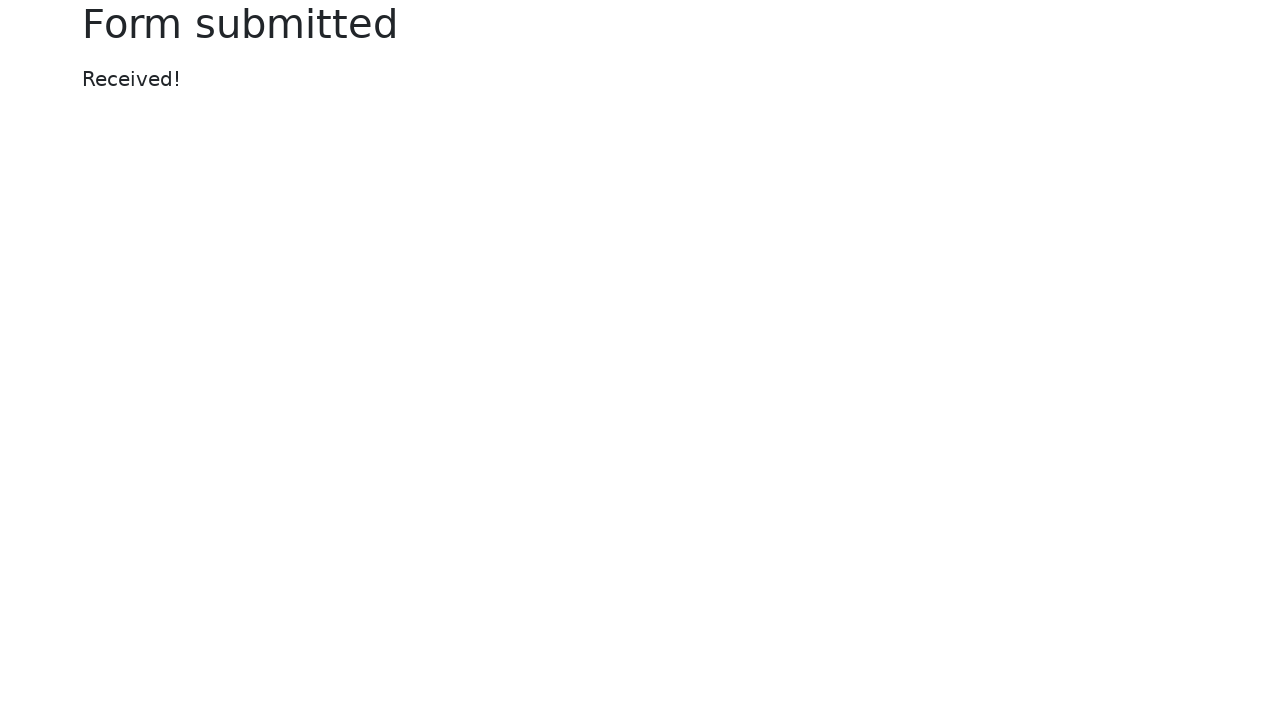

Success message element loaded
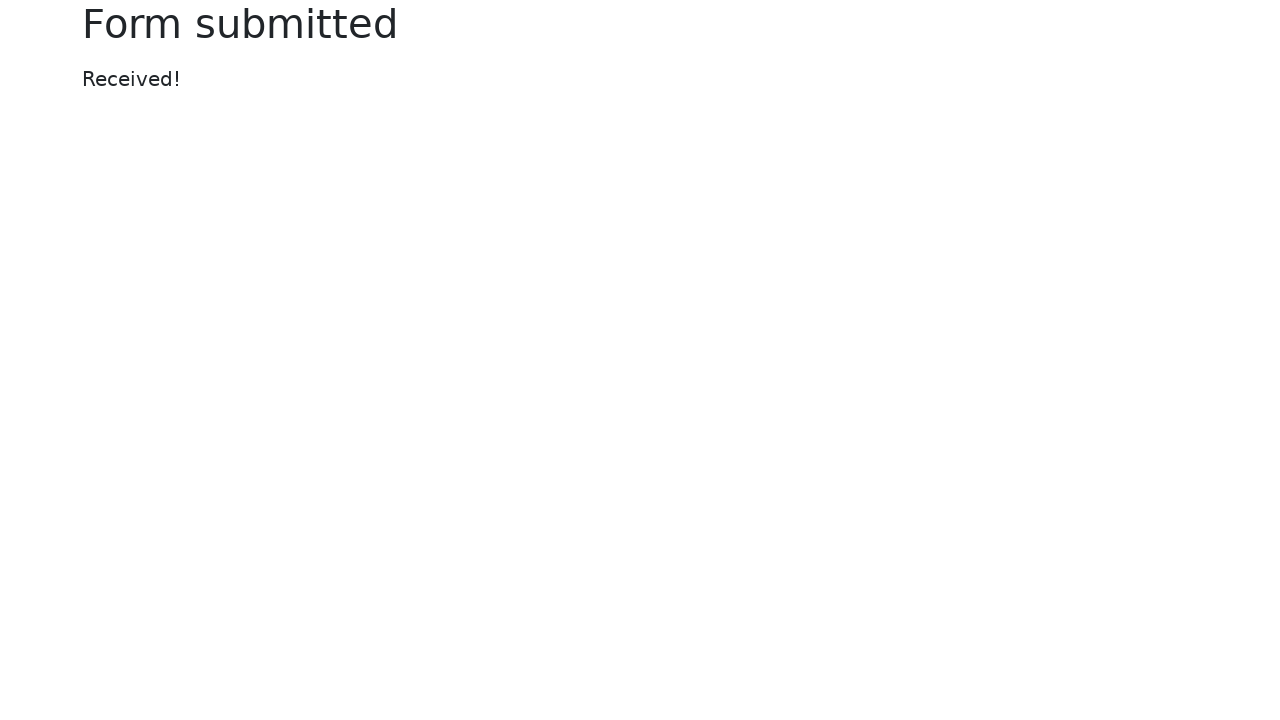

Verified success message displays 'Received!'
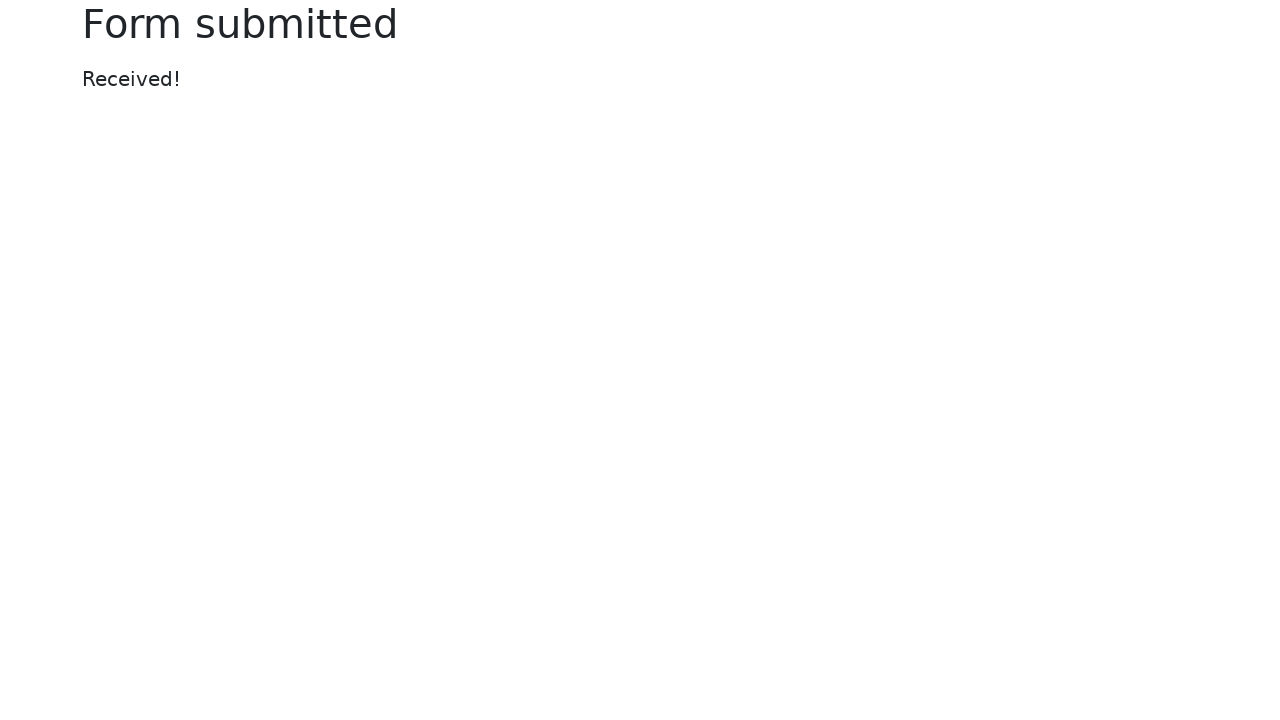

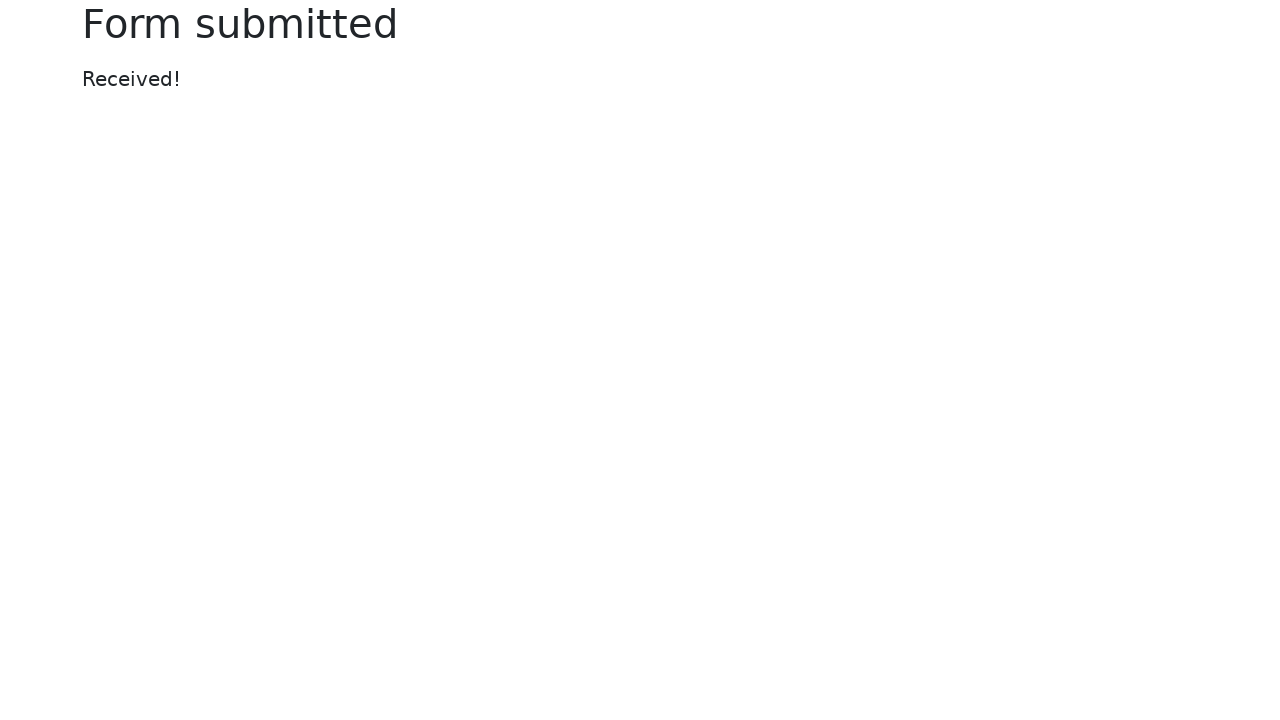